Tests text input by filling a field and clicking a button that updates its text

Starting URL: http://www.uitestingplayground.com/textinput

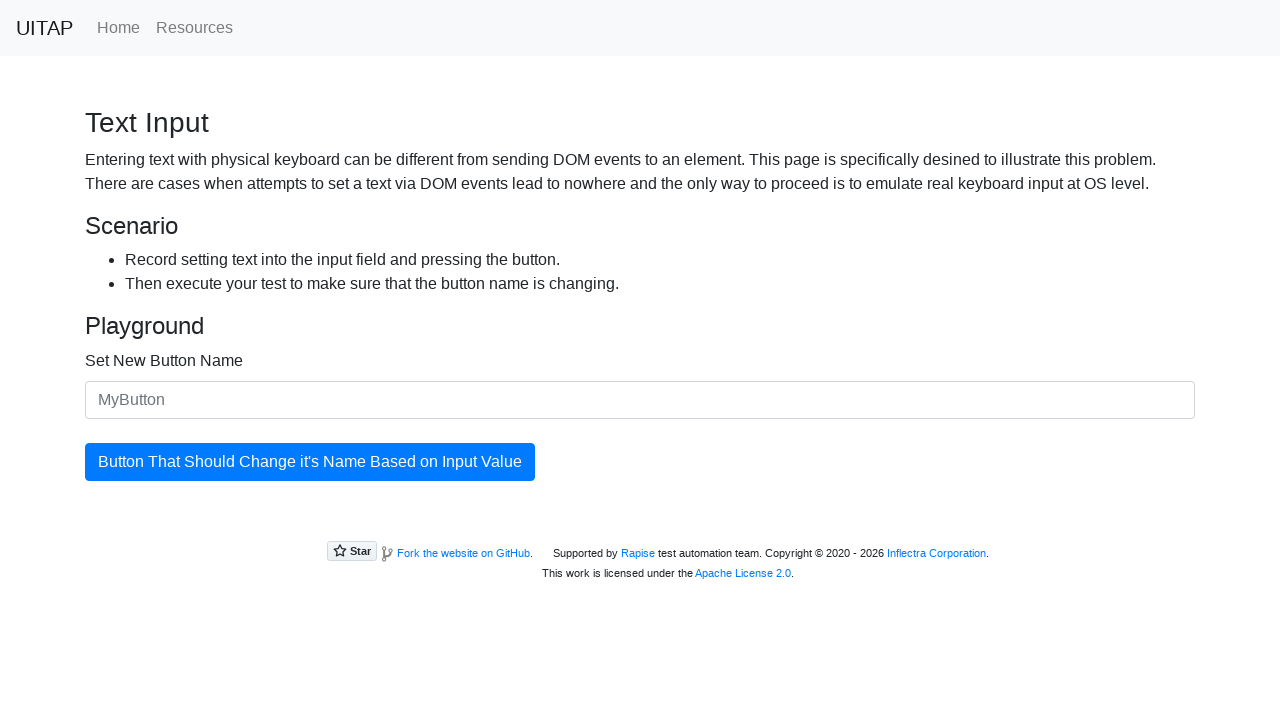

Filled text input field with 'TestButton2024' on #newButtonName
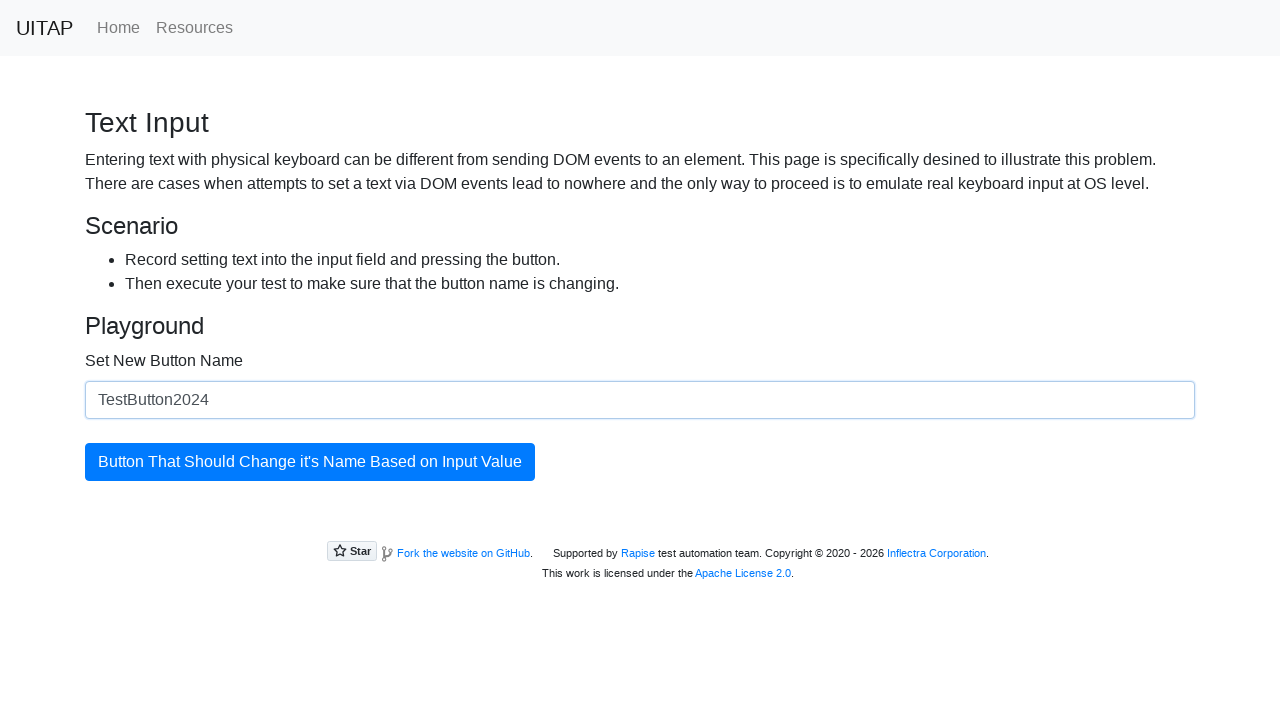

Clicked the updating button to apply text change at (310, 462) on #updatingButton
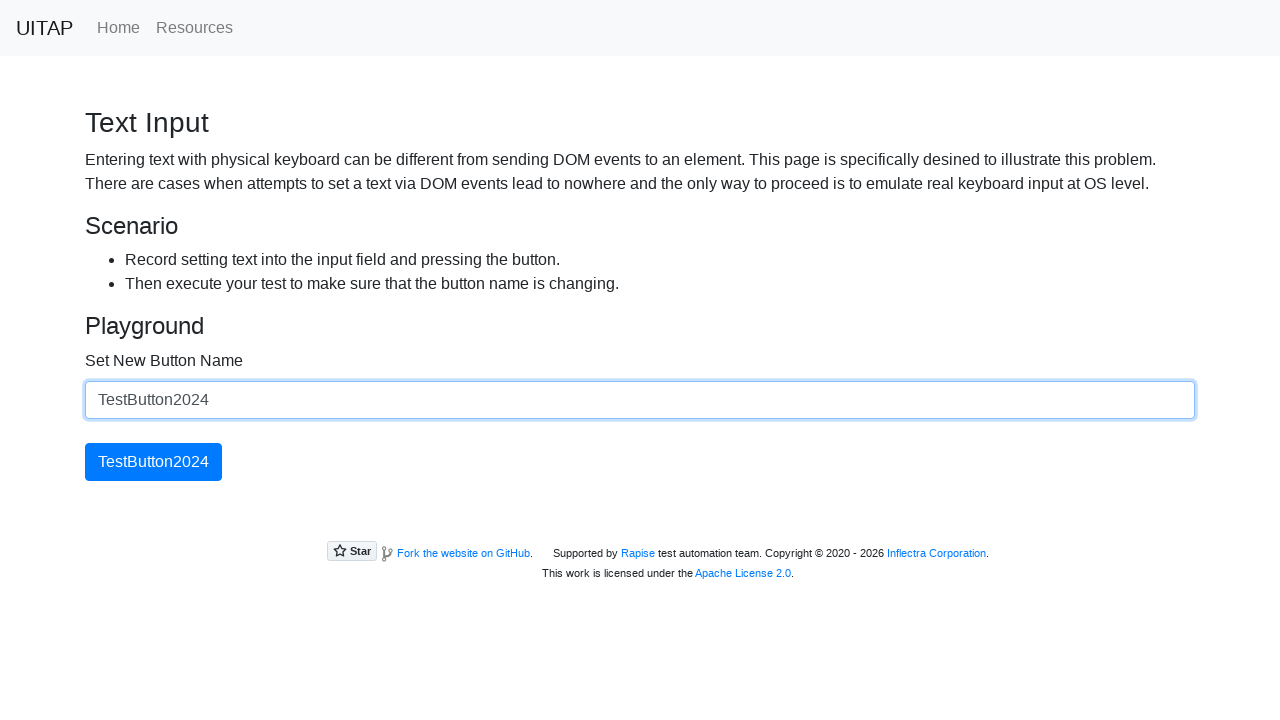

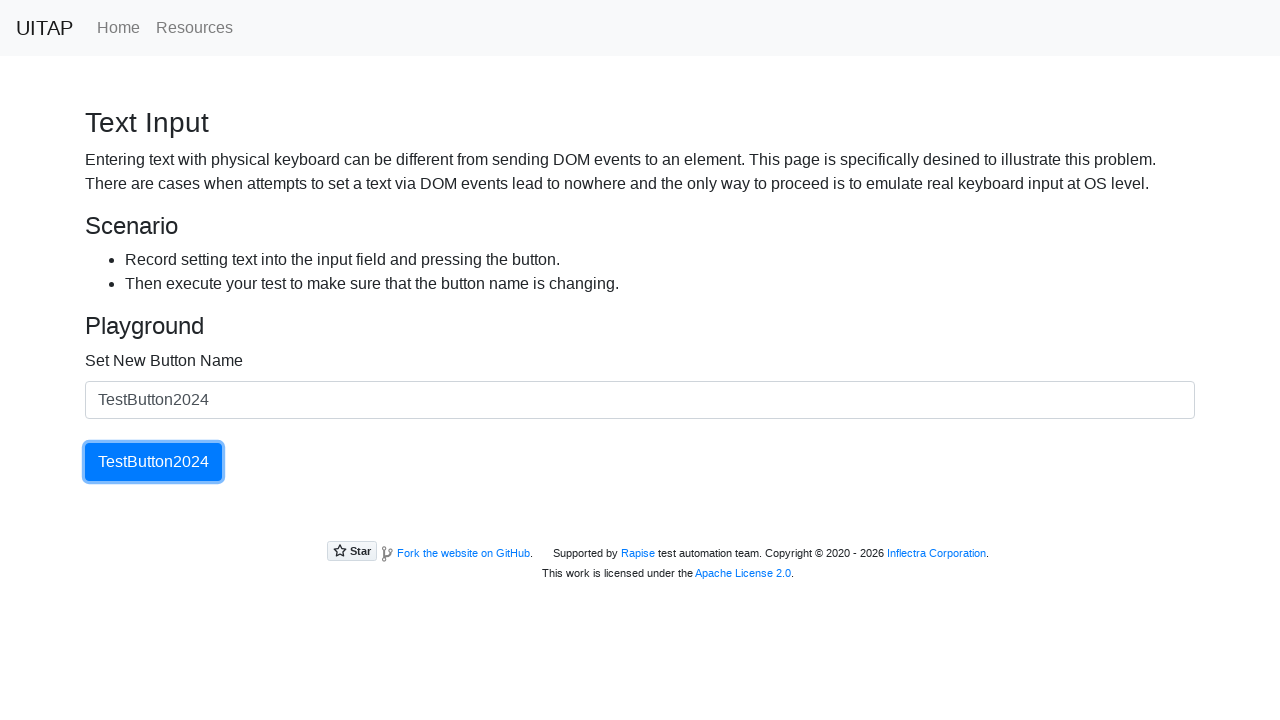